Tests the DEMOQA text-box form by navigating through Elements section, filling out the complete form with name, email, and addresses, then submitting

Starting URL: https://demoqa.com/

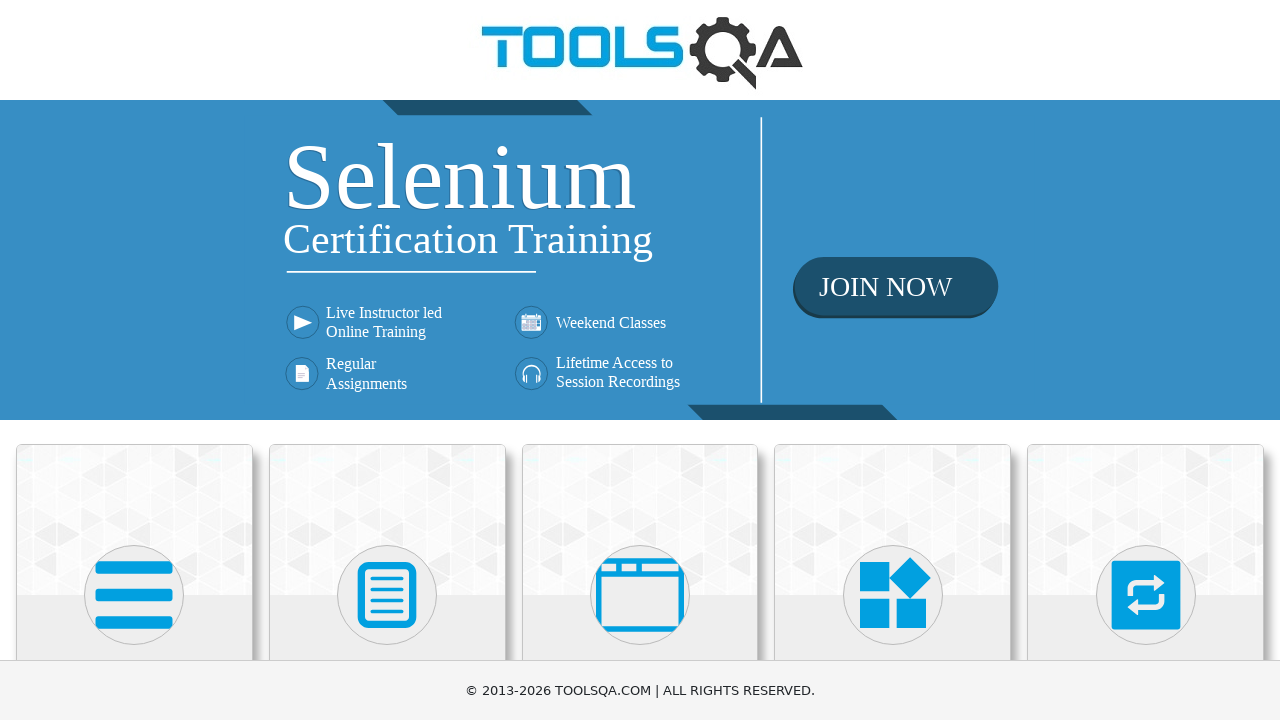

Scrolled down to view Elements card
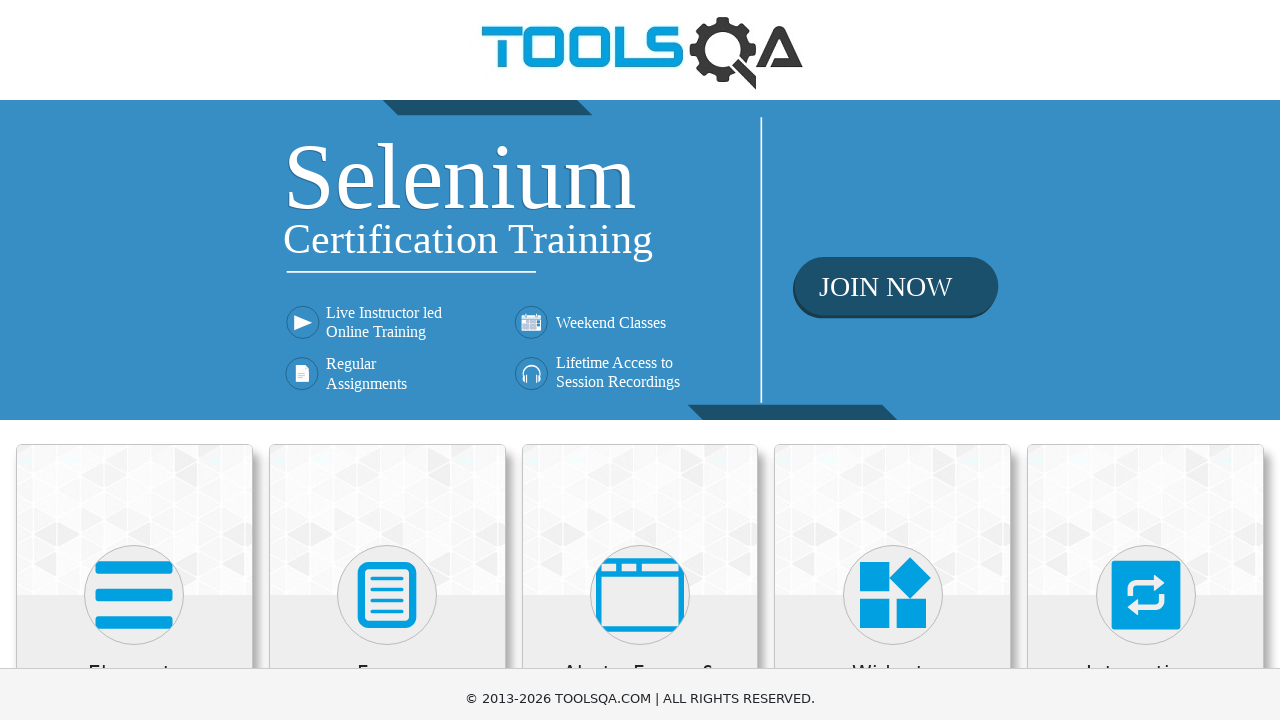

Clicked on Elements card at (134, 522) on .card:has-text('Elements')
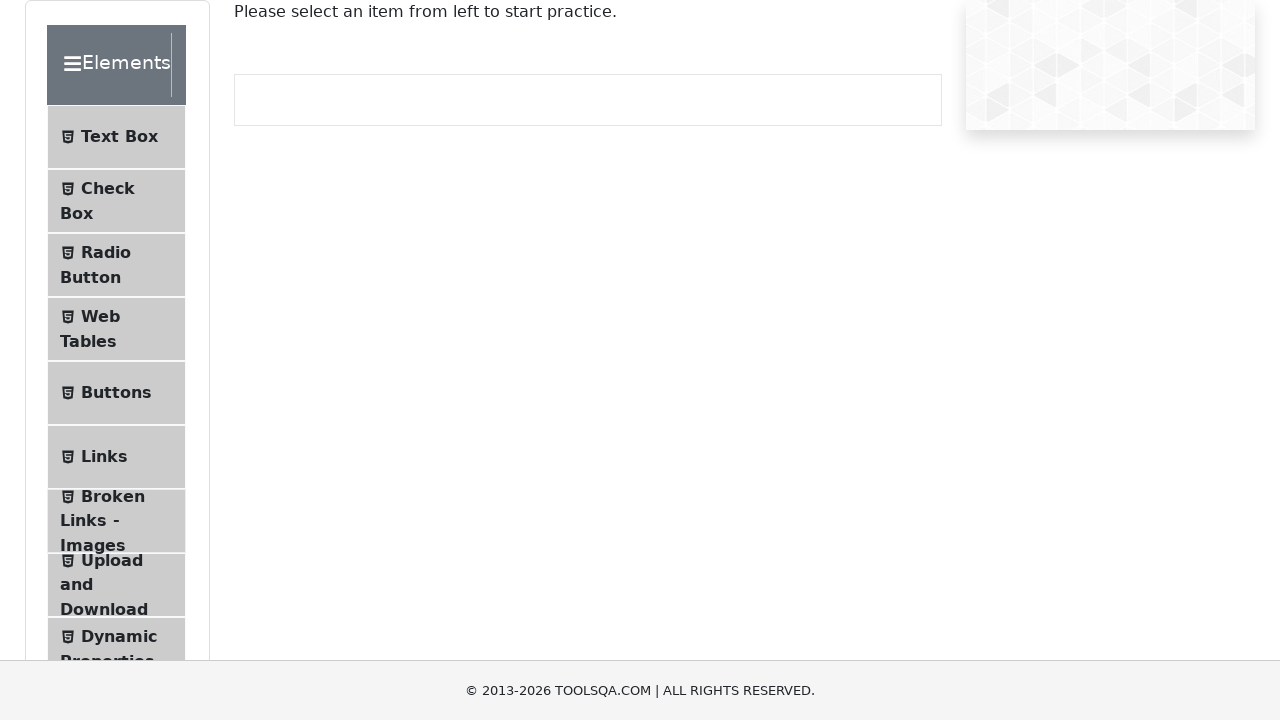

Clicked on Text Box menu item at (119, 137) on text=Text Box
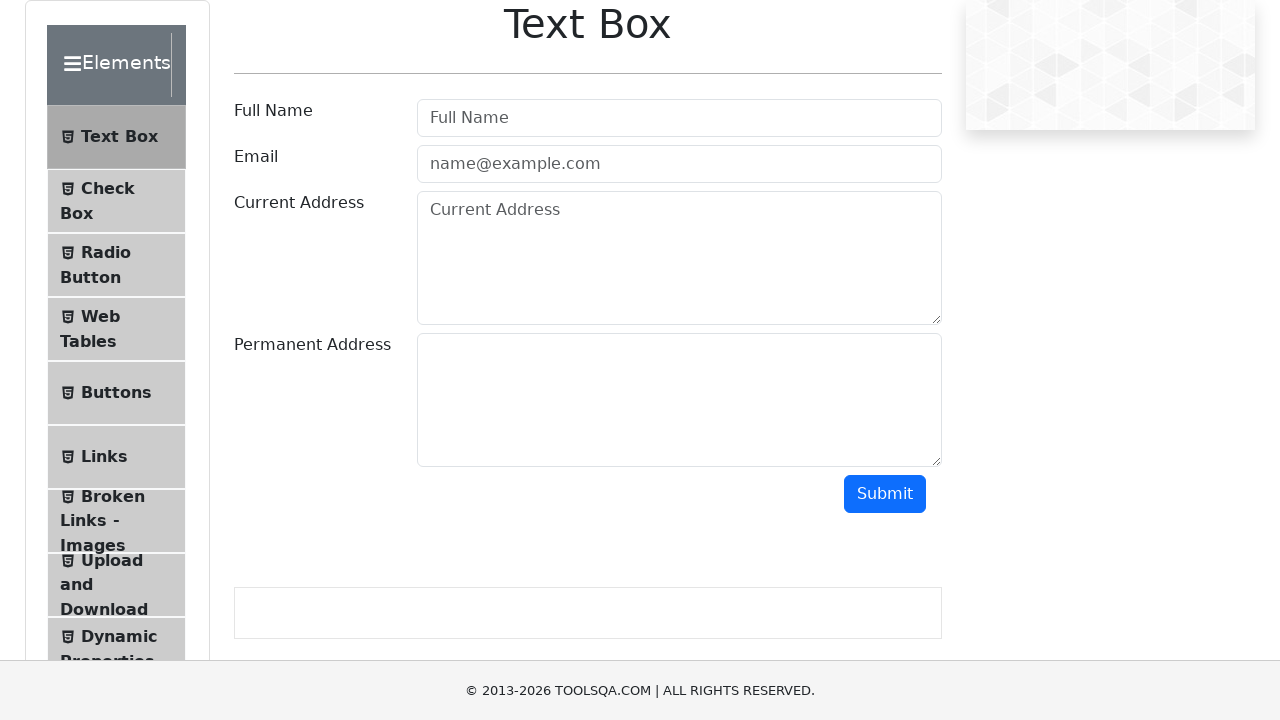

Filled Full Name field with 'Juan Cruz' on #userName
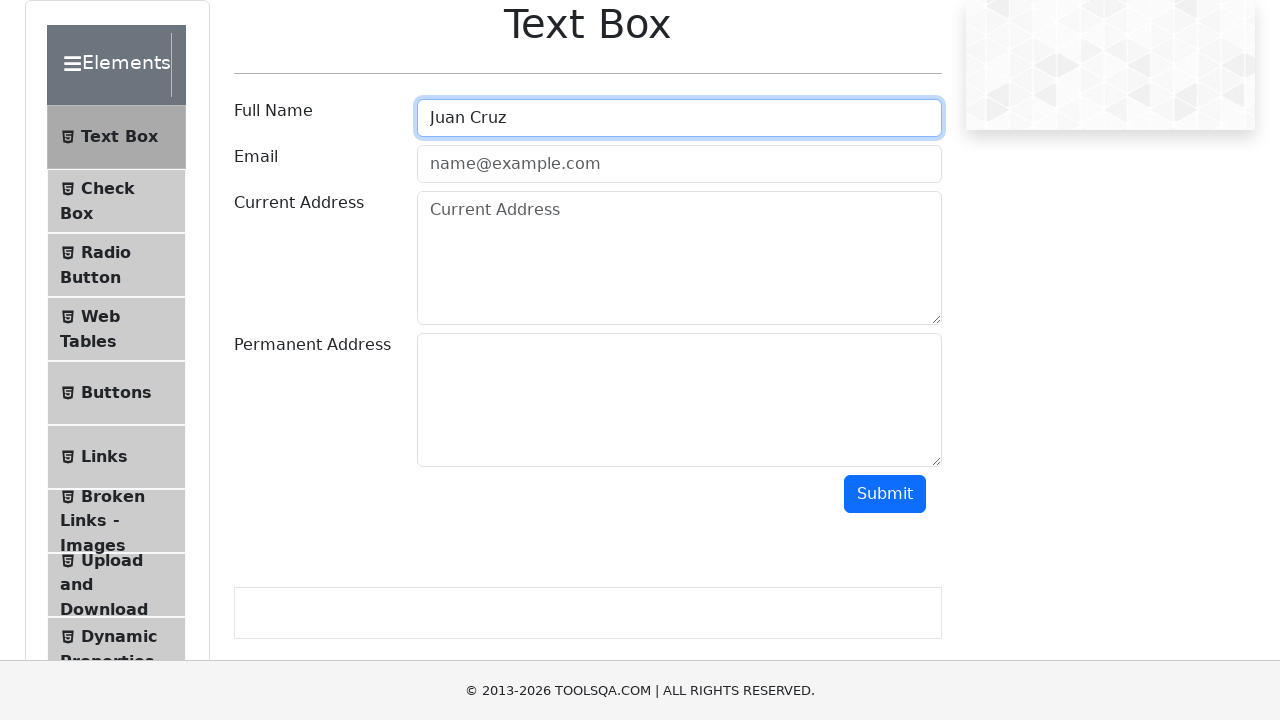

Filled Email field with 'juancmouhape@gmail.com' on #userEmail
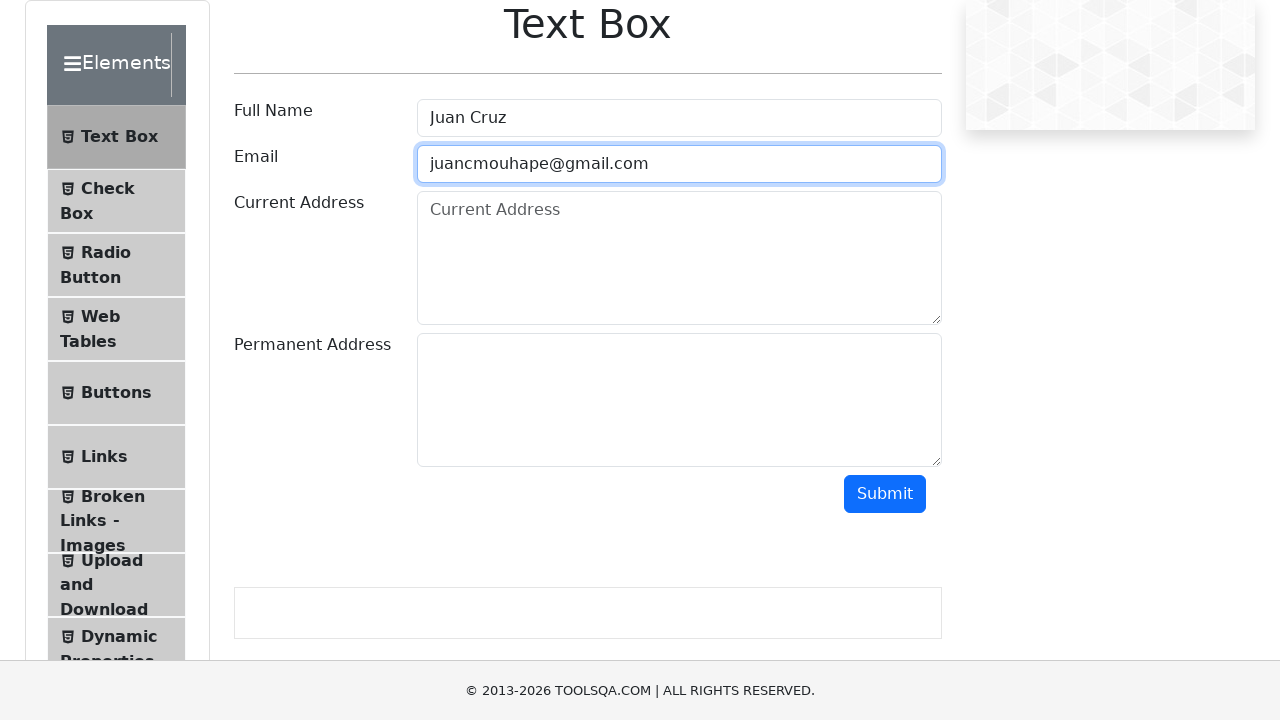

Filled Current Address field with 'direccion_uno' on #currentAddress
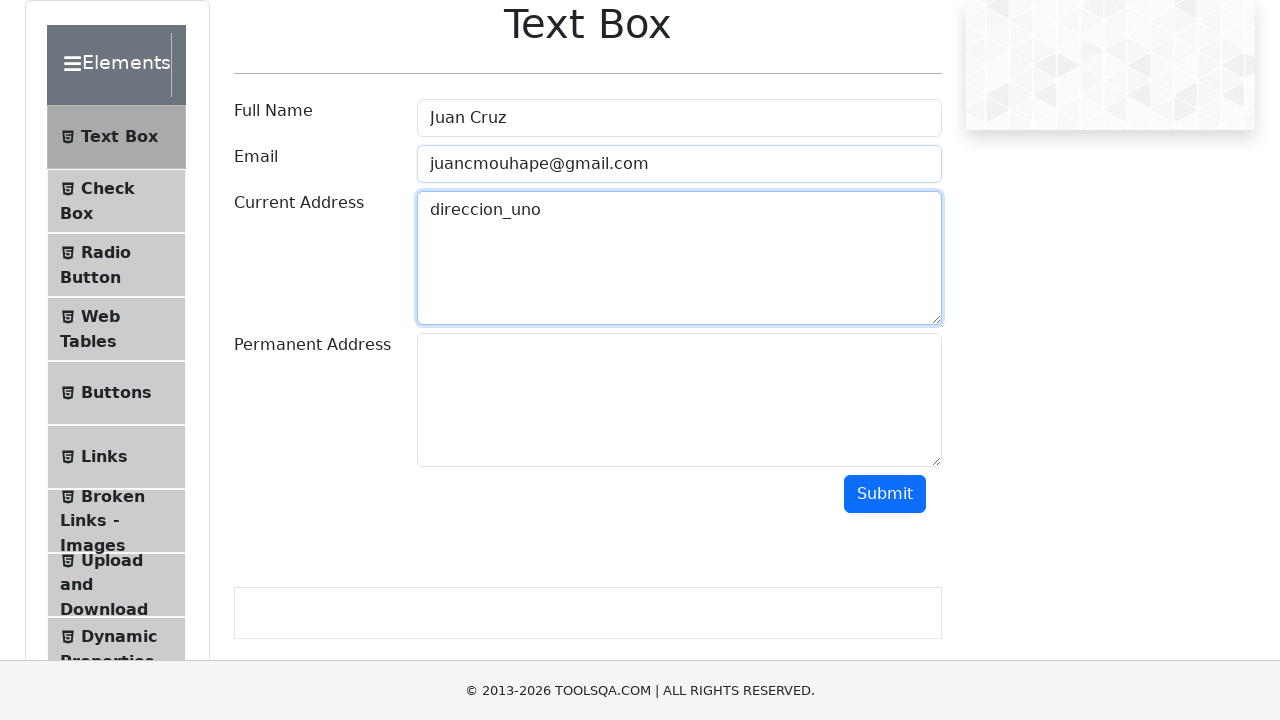

Filled Permanent Address field with 'direccion_dos' on #permanentAddress
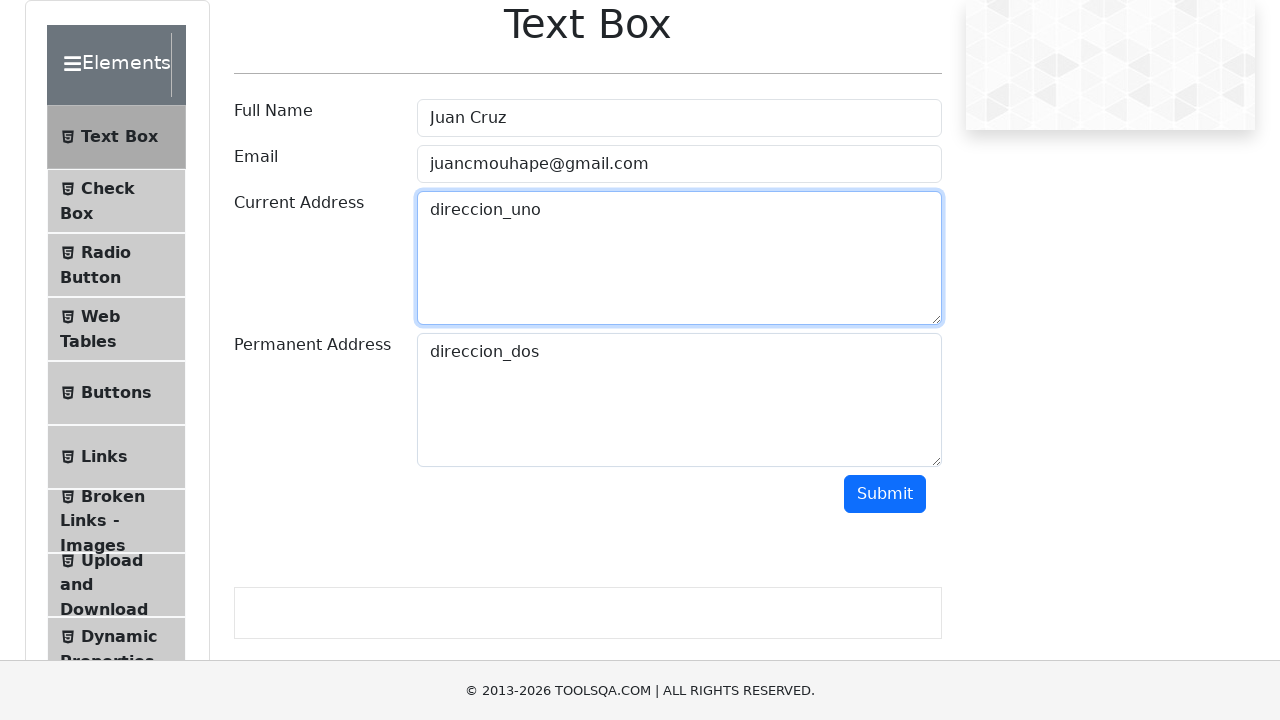

Scrolled down to view Submit button
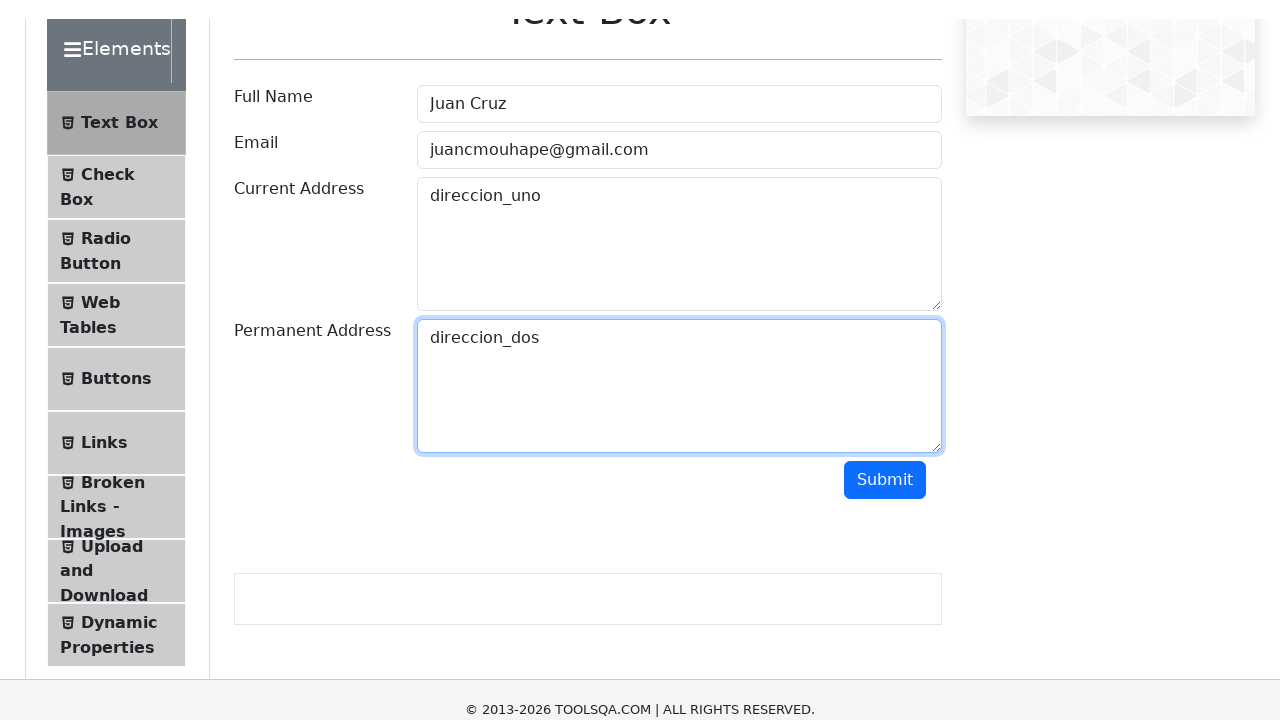

Clicked Submit button to complete form submission at (885, 378) on #submit
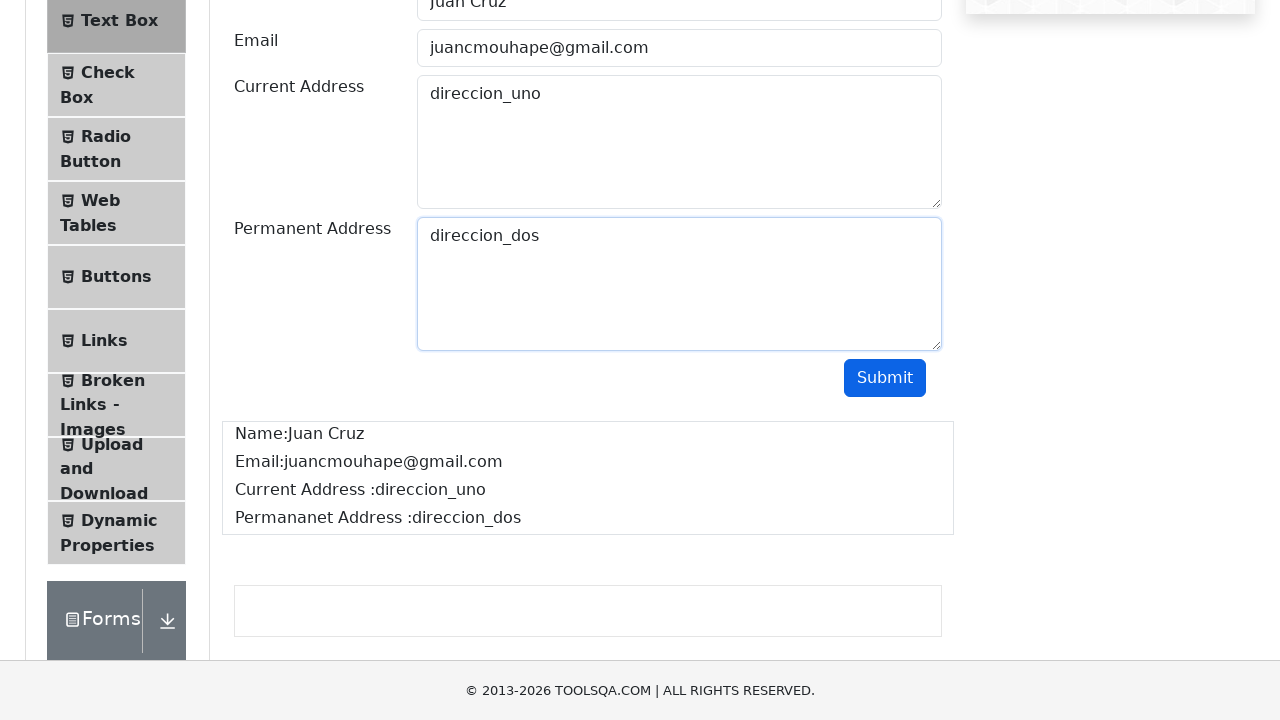

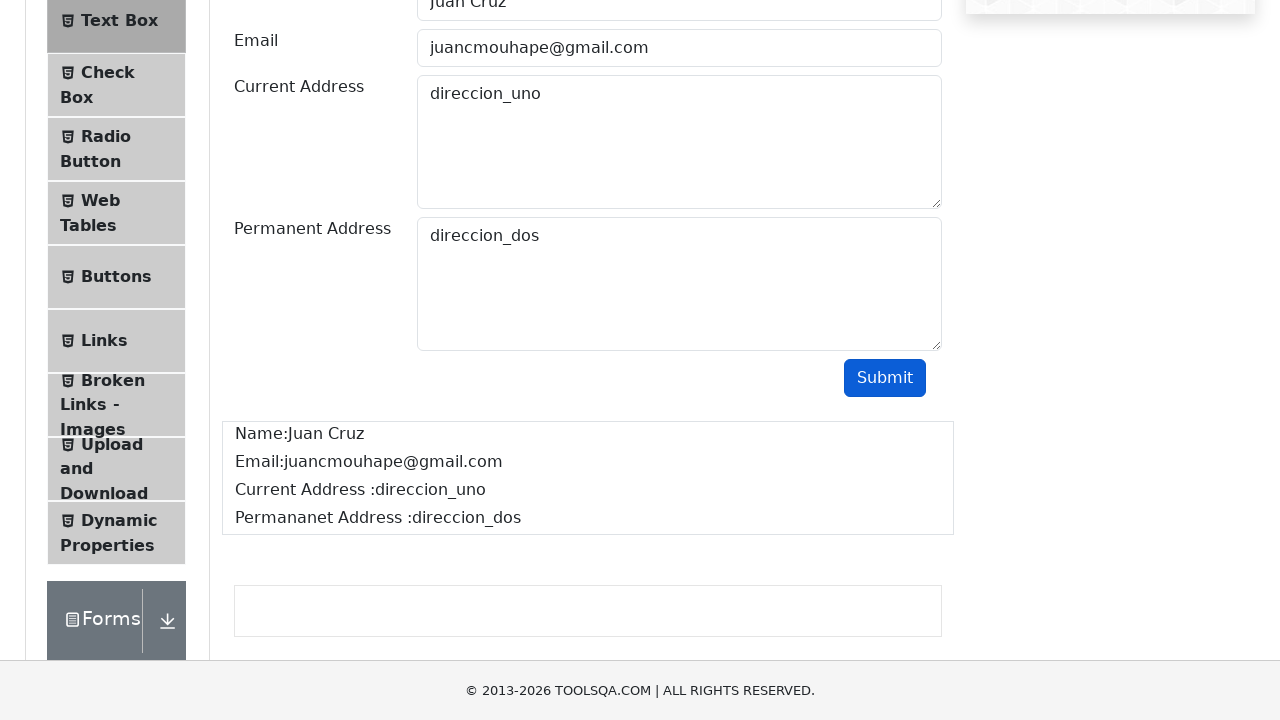